Tests the practice form on DemoQA by filling out personal information fields including first name, last name, email, mobile number, gender selection, subjects, address, and submitting the form.

Starting URL: https://demoqa.com/automation-practice-form/

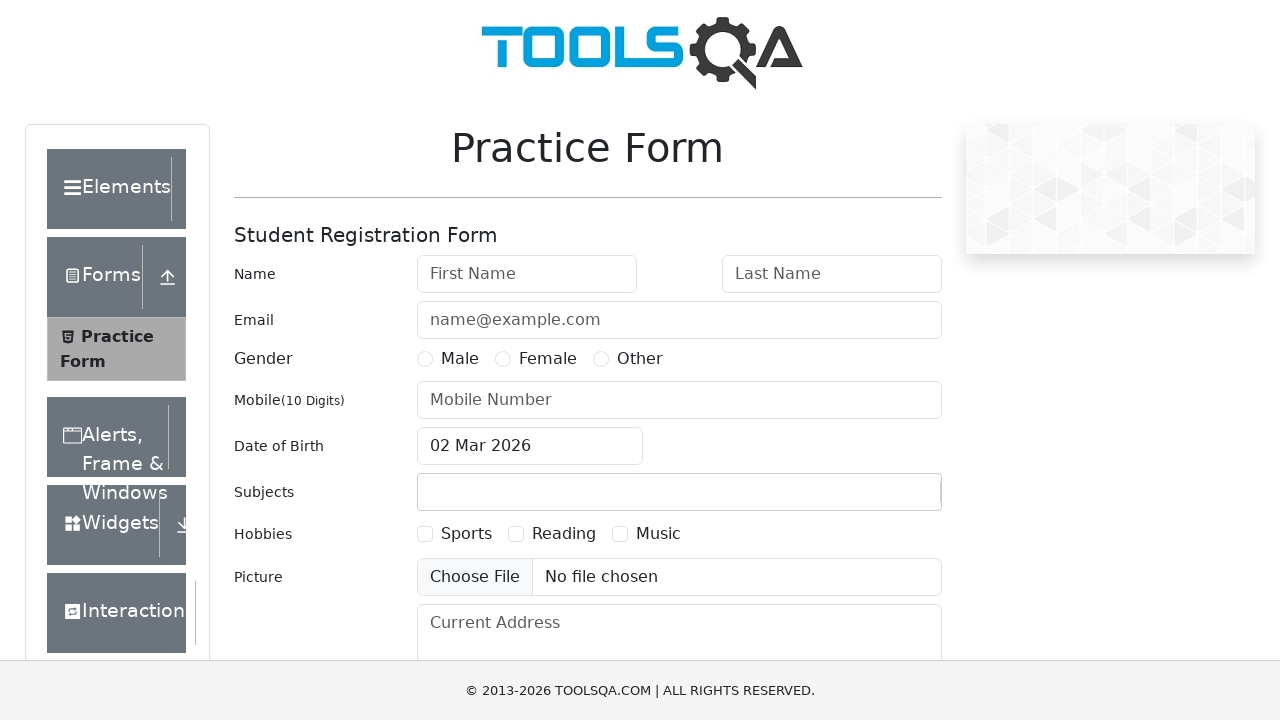

Filled first name field with 'Marcus' on #firstName
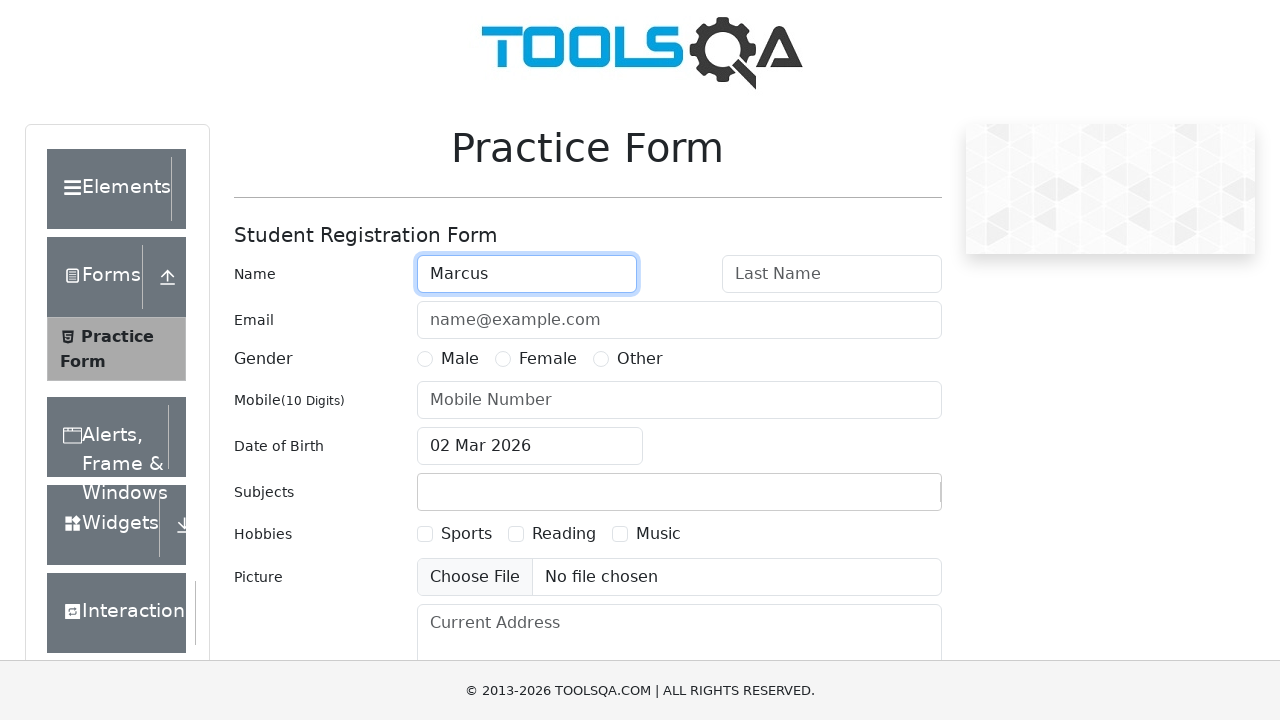

Filled last name field with 'Thompson' on #lastName
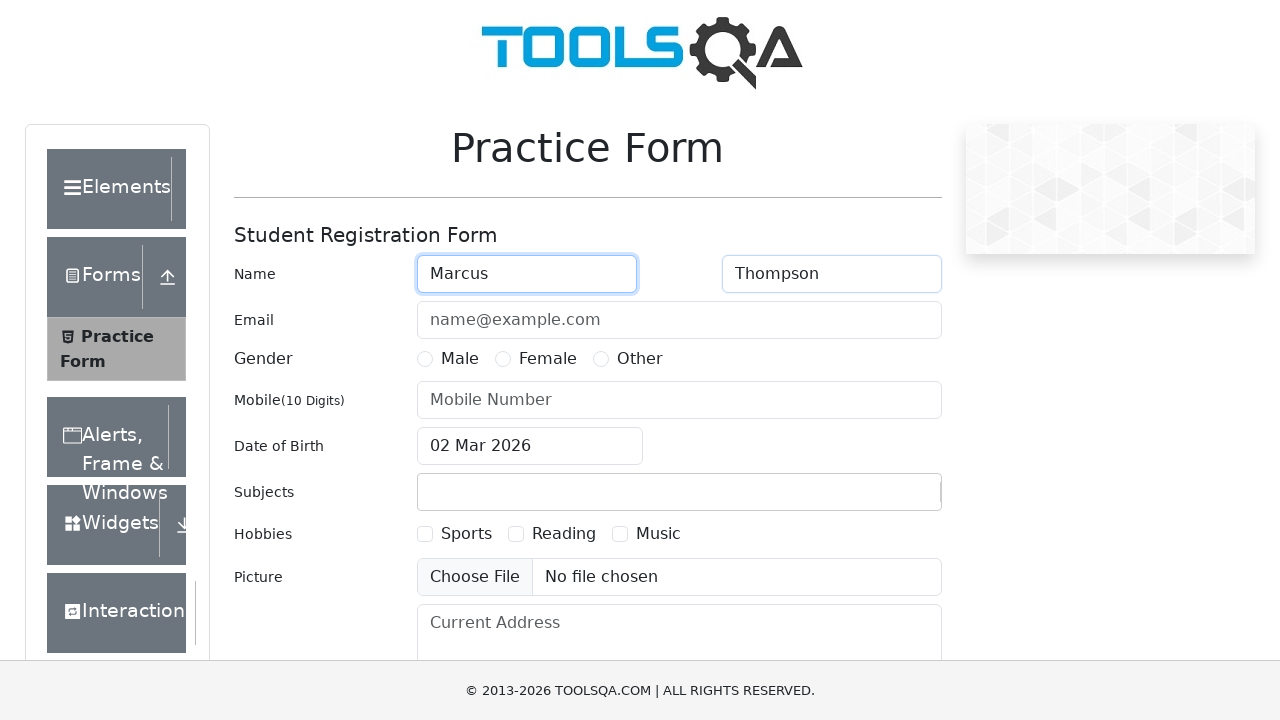

Filled email field with 'marcus.thompson@example.com' on #userEmail
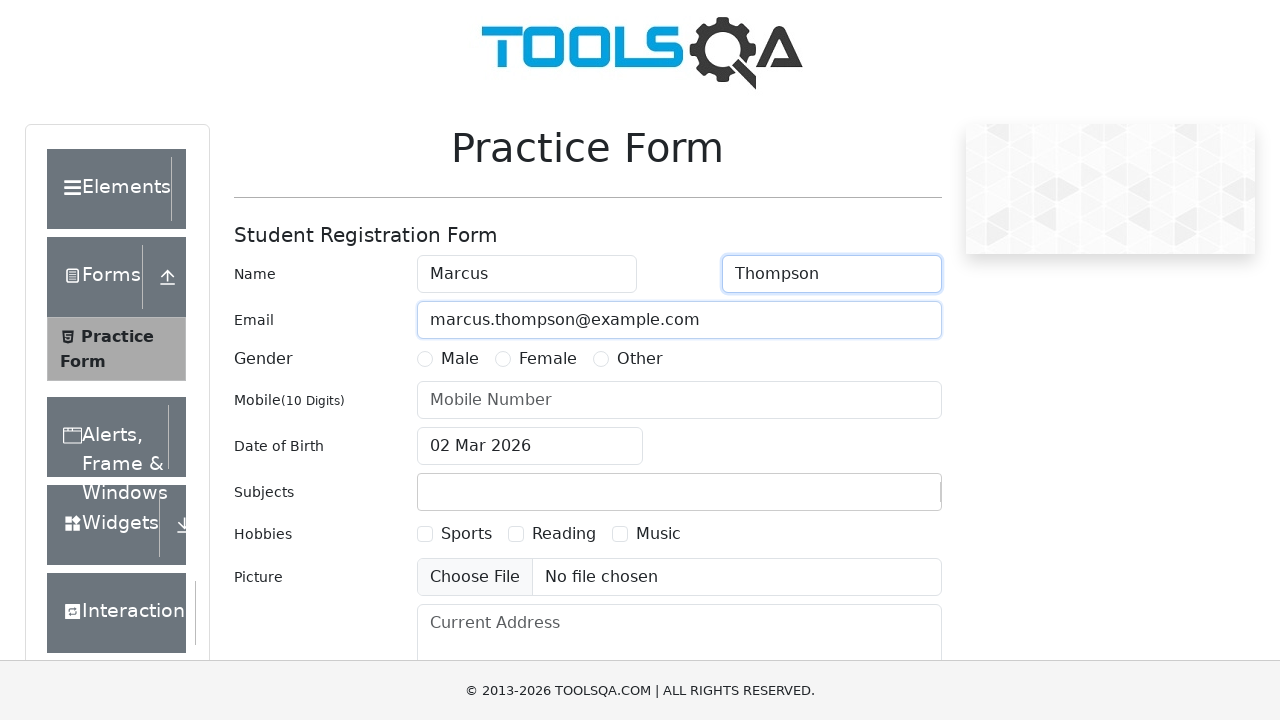

Filled mobile number field with '8125467390' on #userNumber
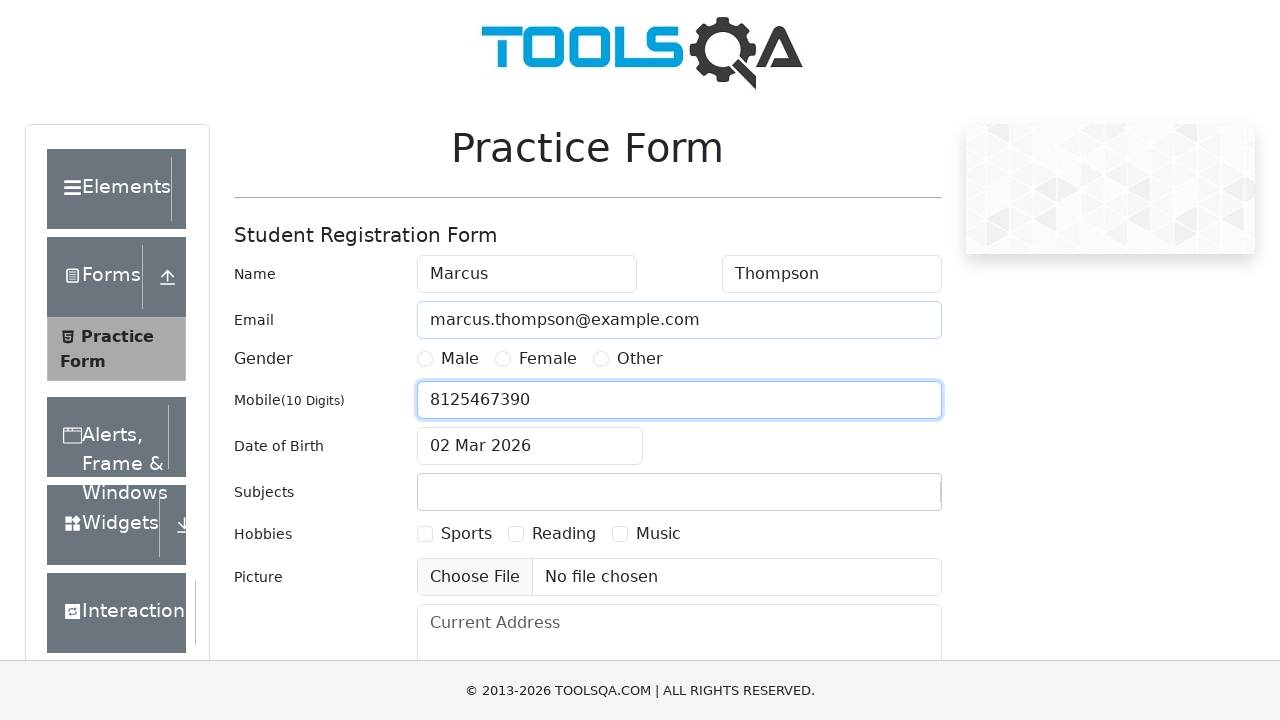

Selected Female gender option at (548, 359) on label:text('Female')
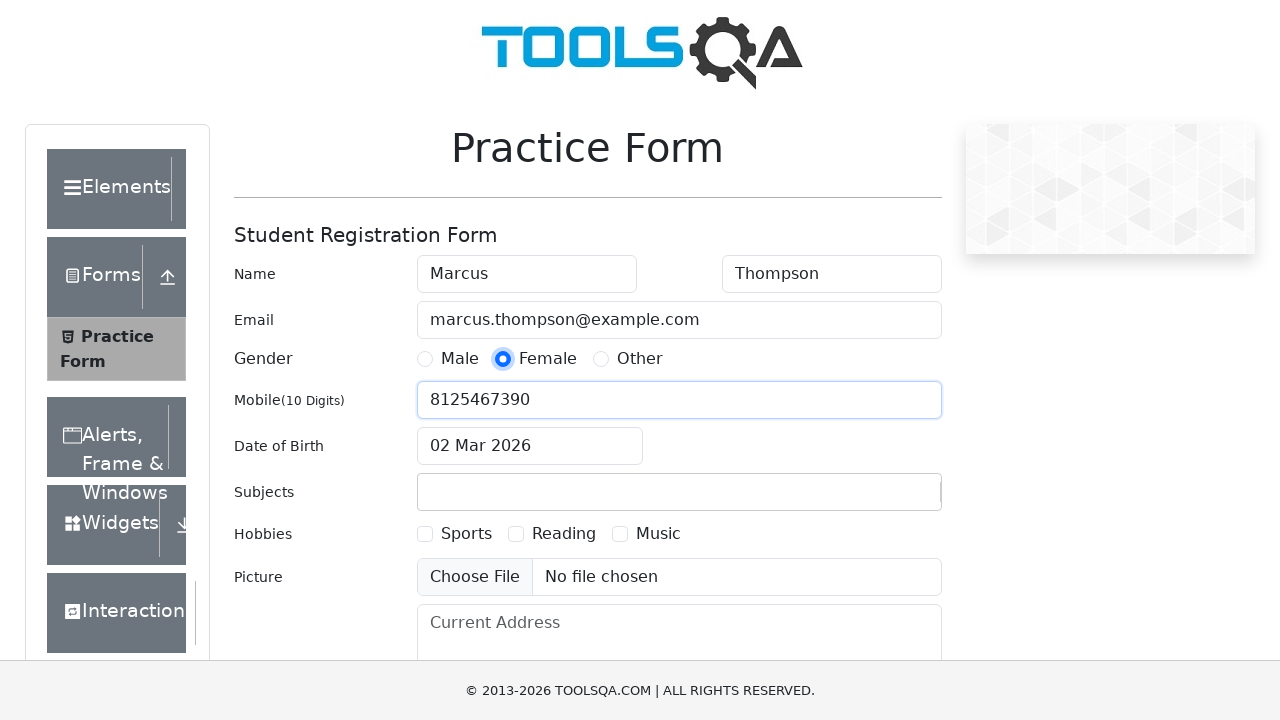

Clicked on subjects input container at (679, 492) on .subjects-auto-complete__value-container
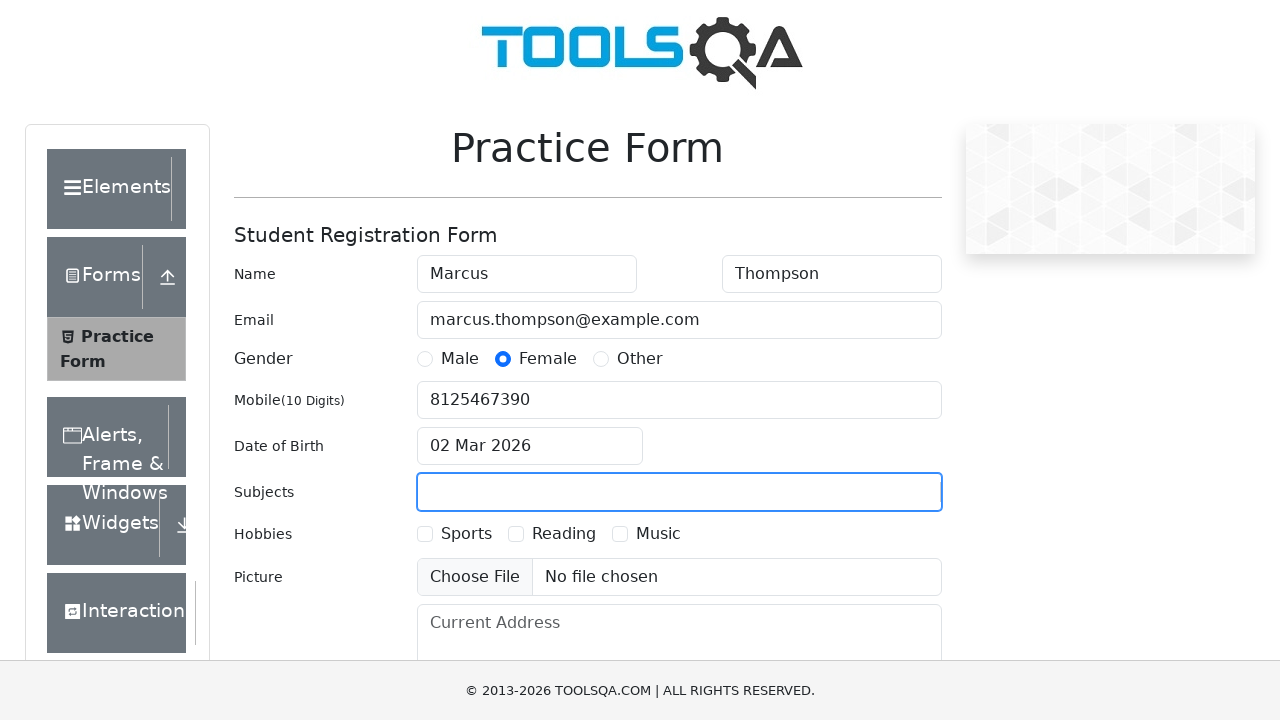

Typed 'Maths' in subjects field on #subjectsInput
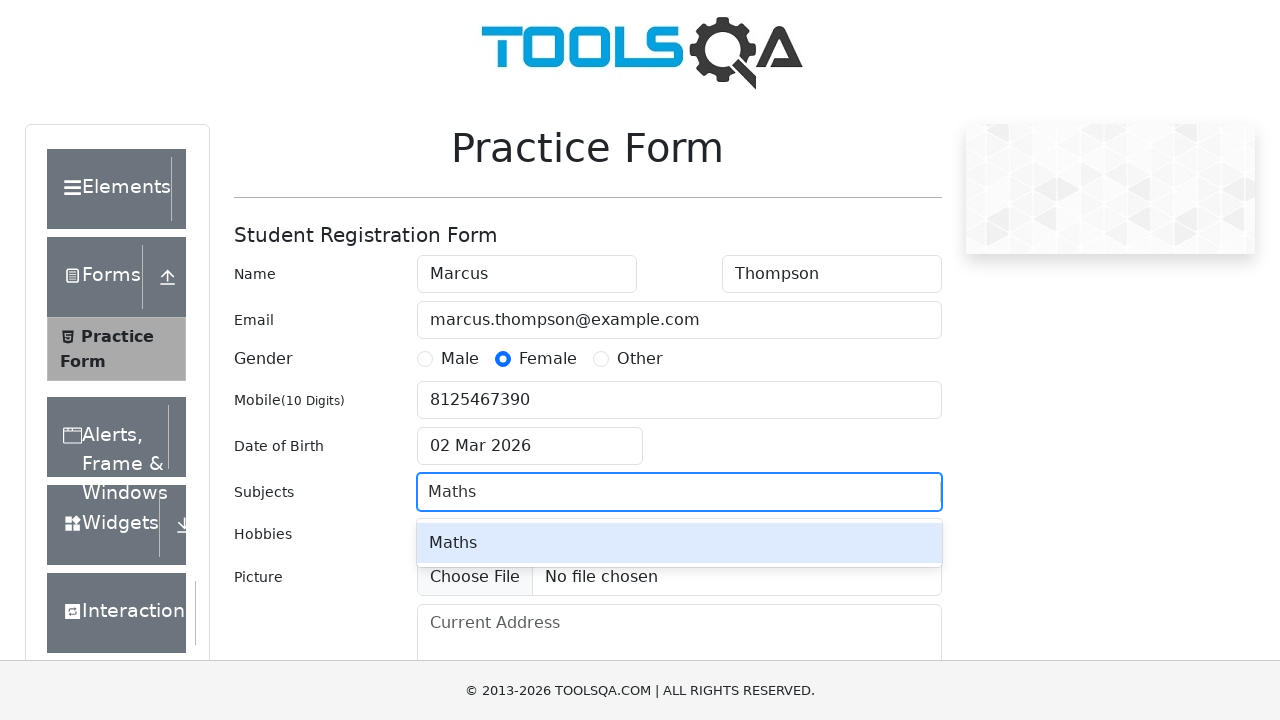

Pressed Enter to confirm subject selection
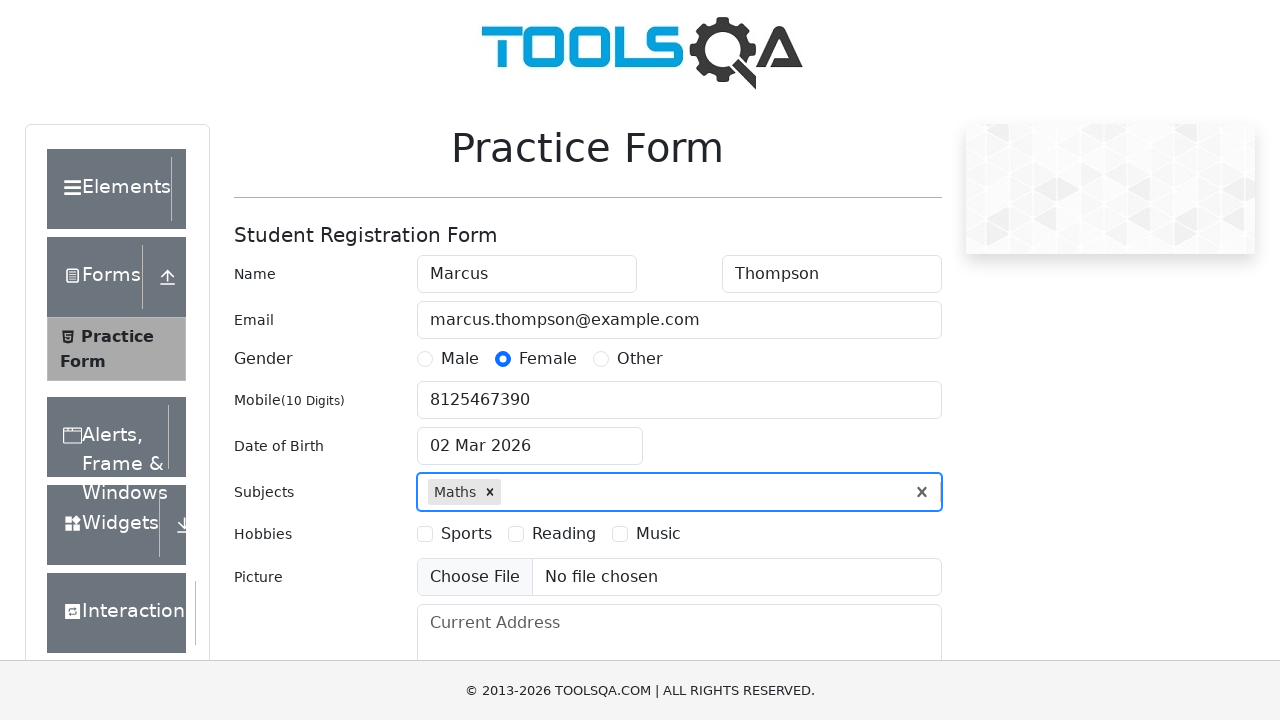

Filled current address field with '123 Main Street, Boston' on #currentAddress
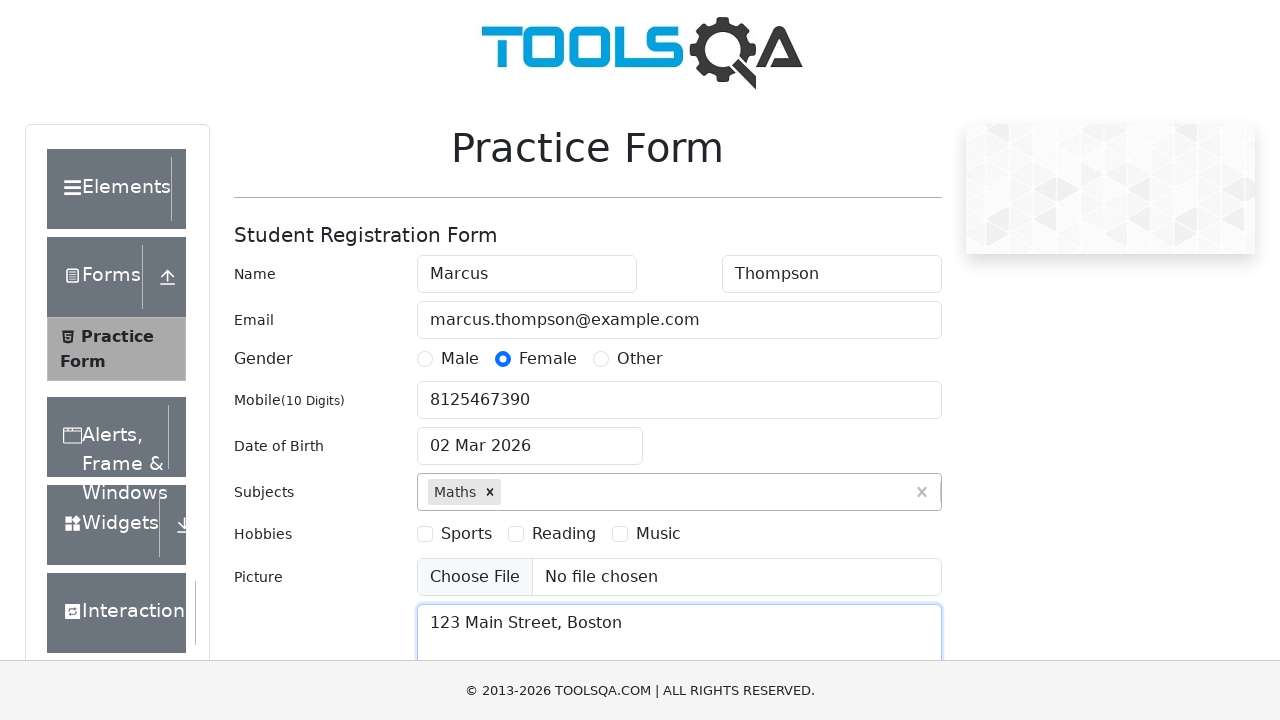

Clicked submit button to submit the form at (885, 499) on #submit
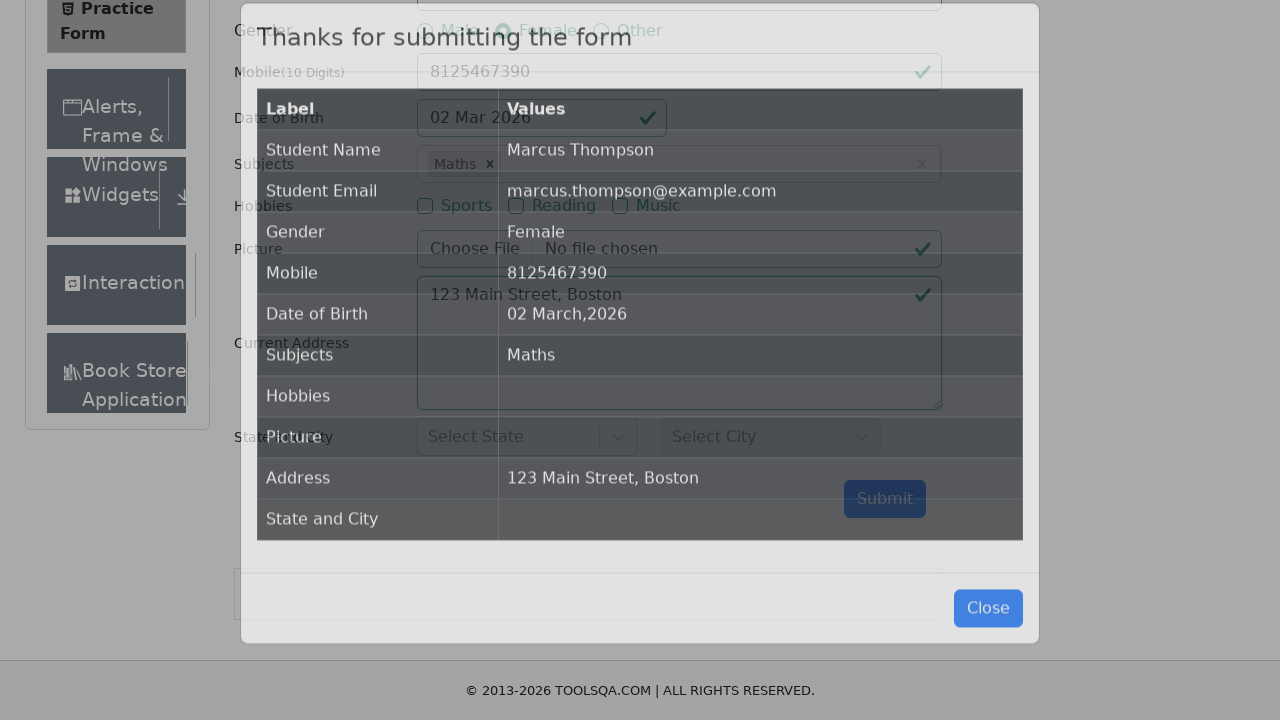

Form submission completed and modal content loaded
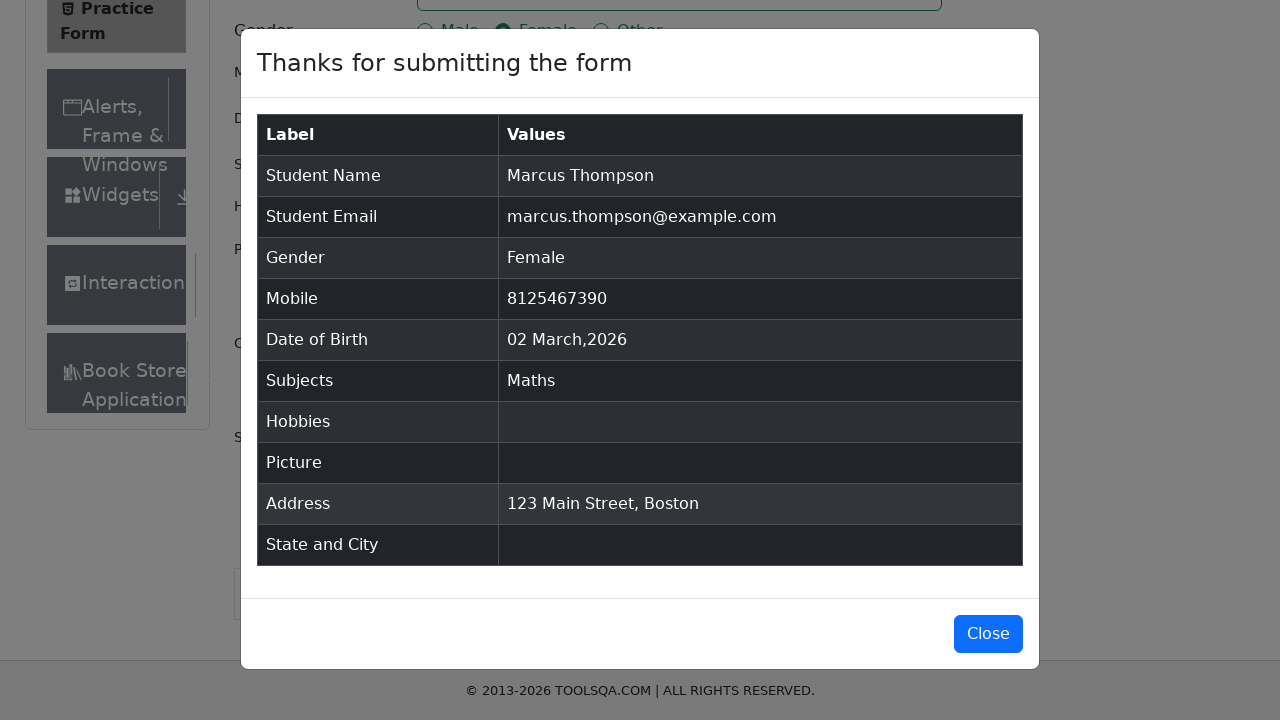

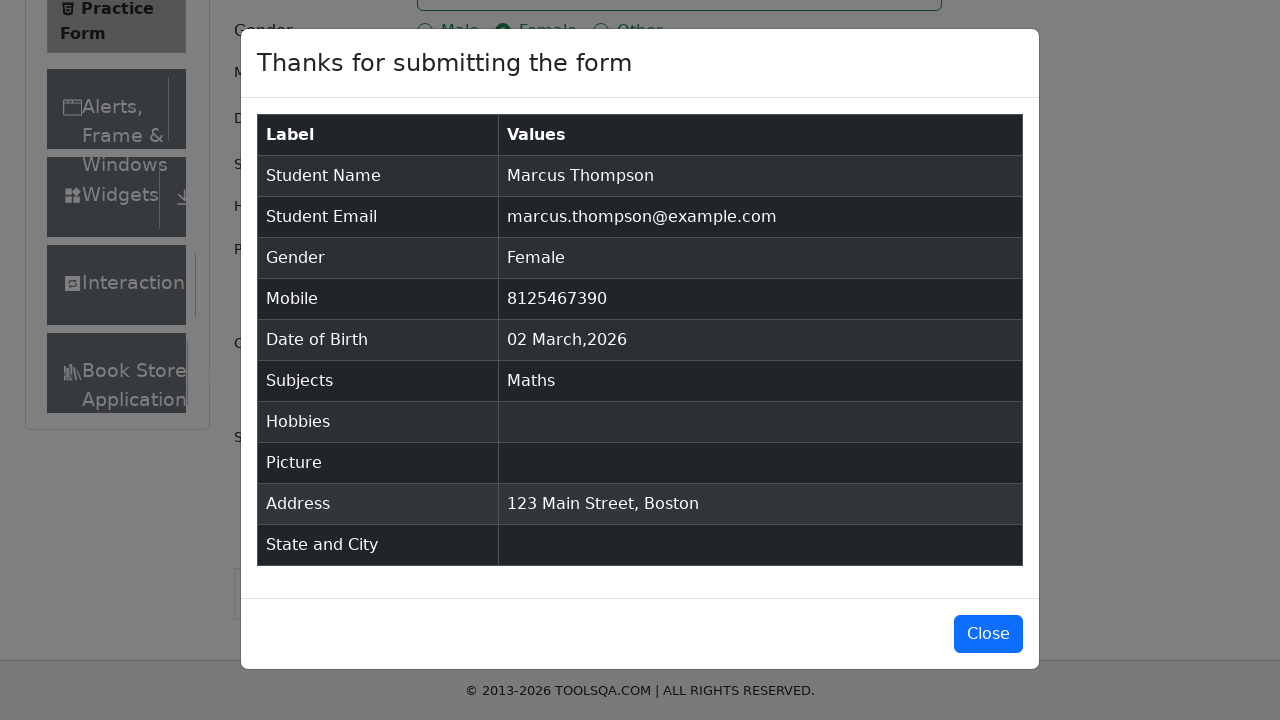